Tests marking individual items as complete by checking their toggle checkboxes

Starting URL: https://demo.playwright.dev/todomvc

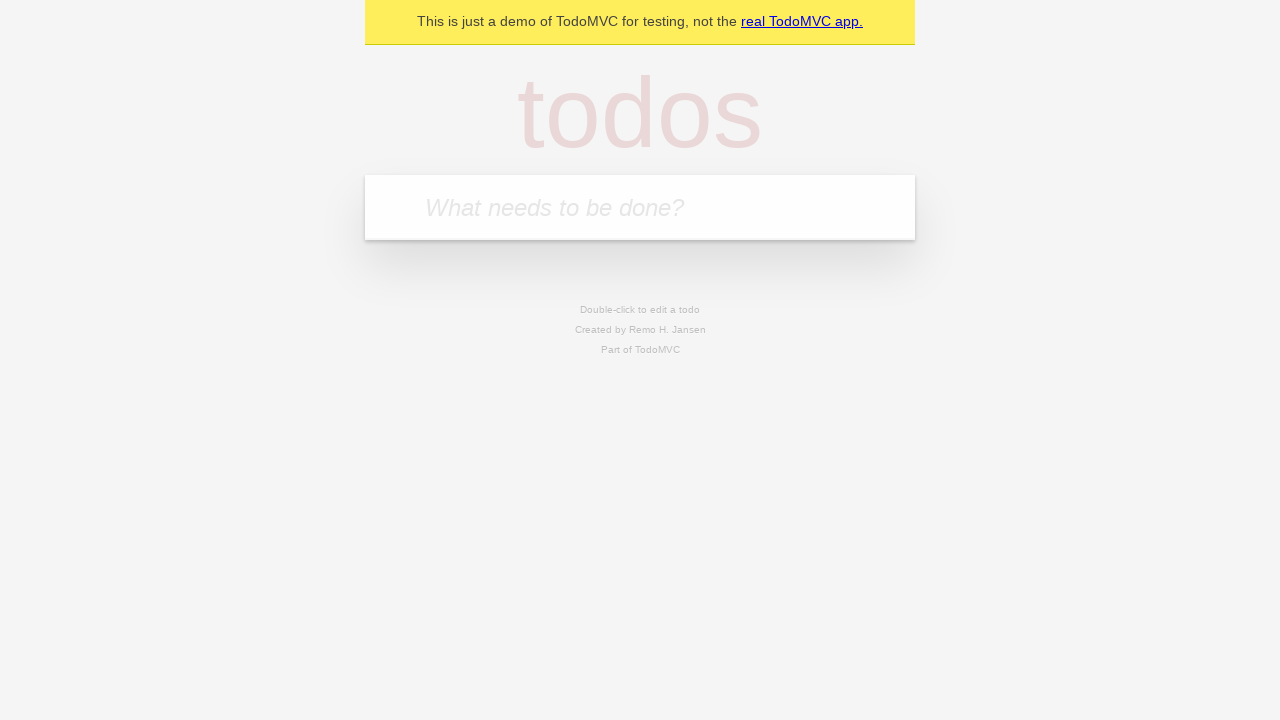

Navigated to TodoMVC demo application
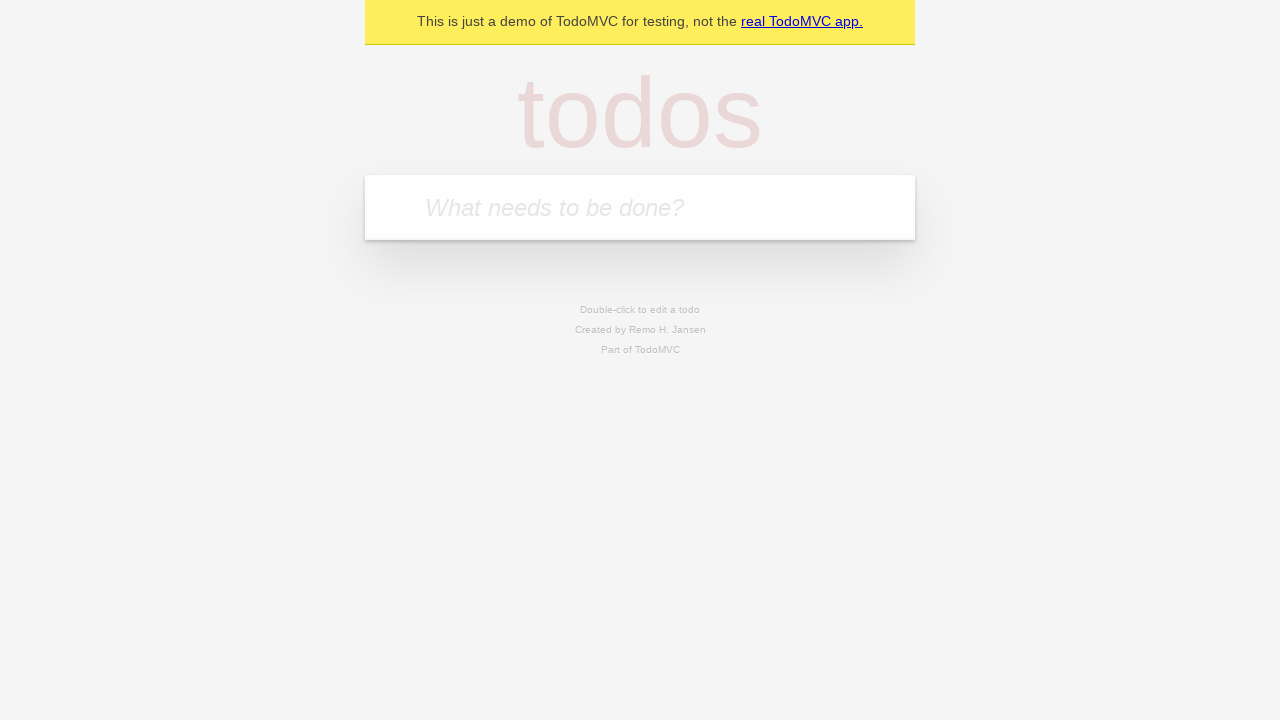

Filled new todo input with 'buy some cheese' on .new-todo
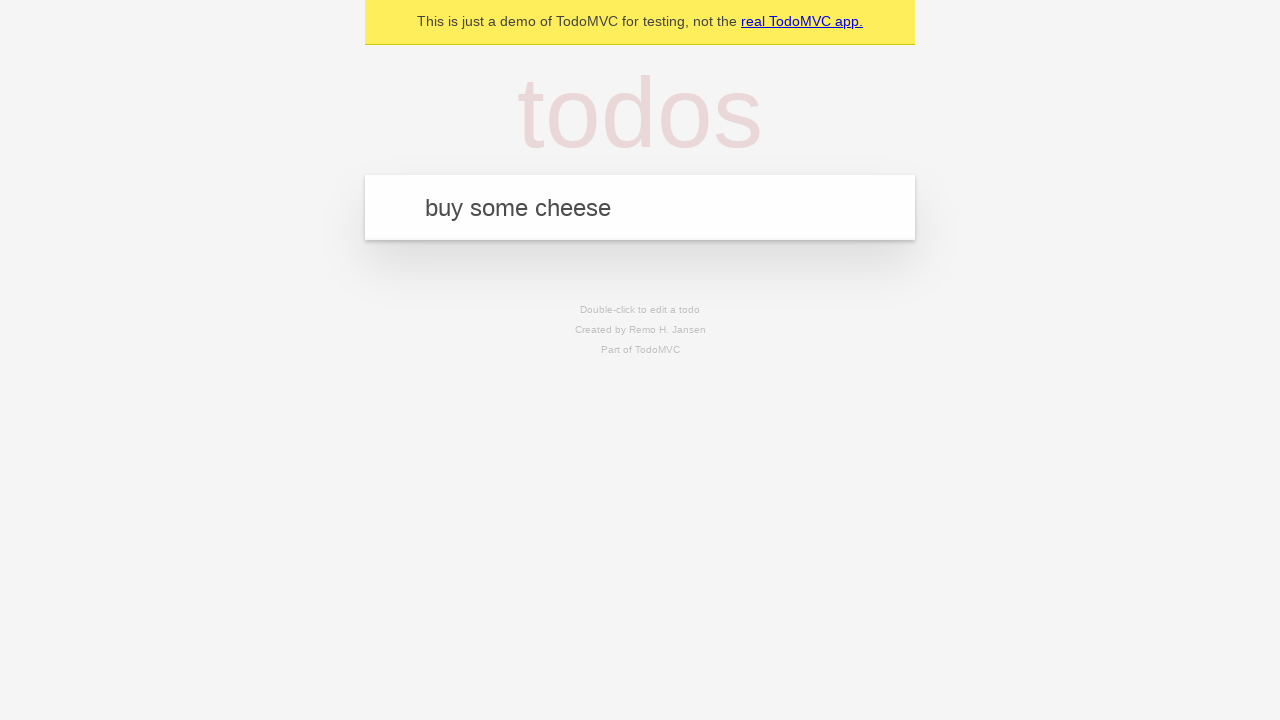

Pressed Enter to create first todo item on .new-todo
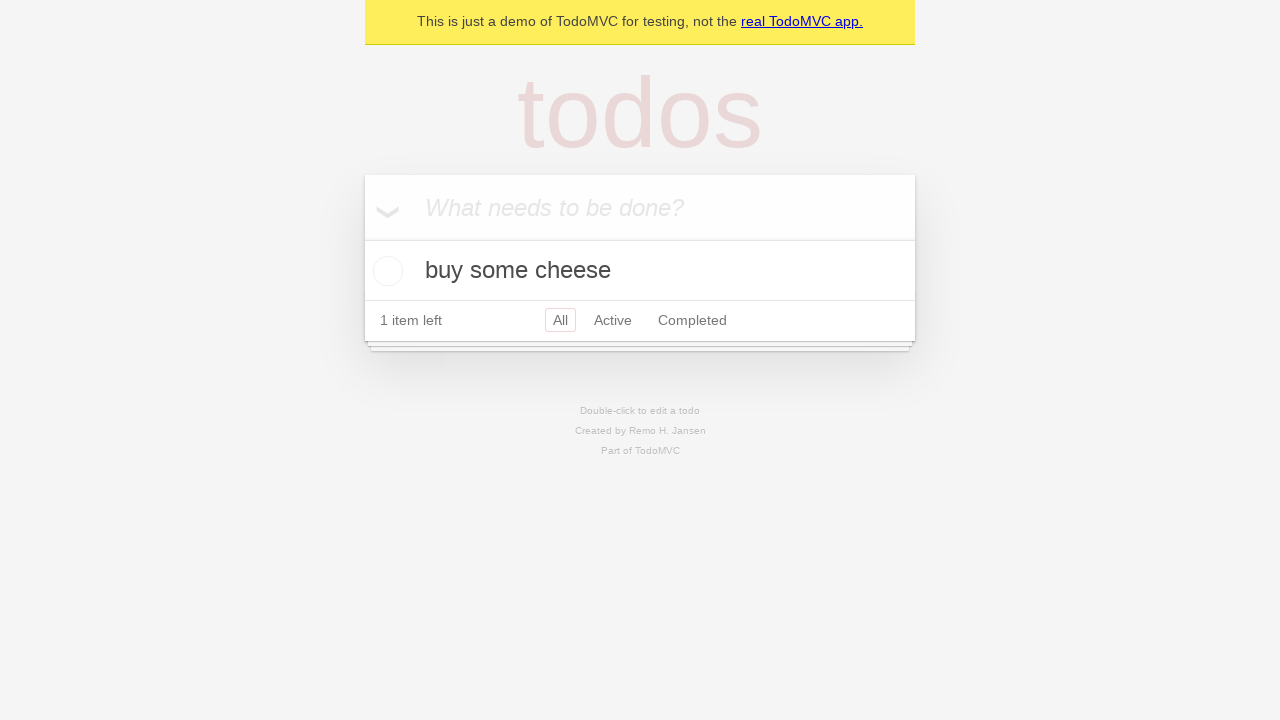

Filled new todo input with 'feed the cat' on .new-todo
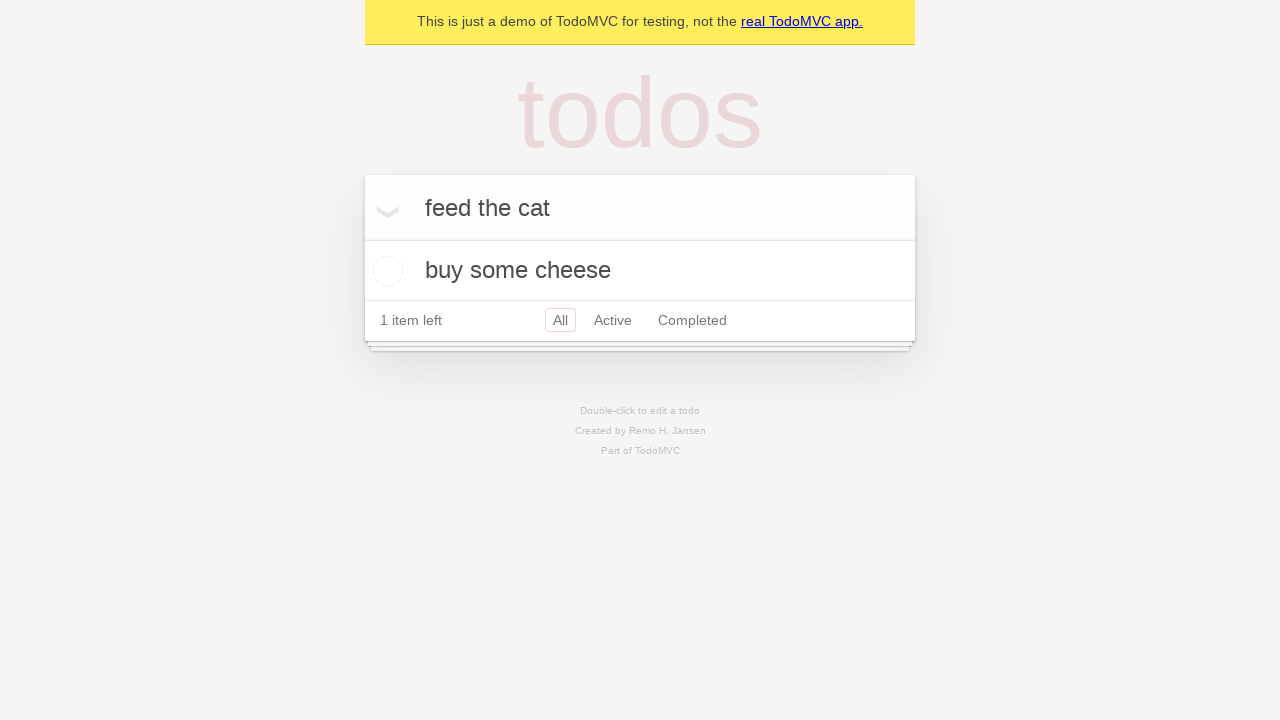

Pressed Enter to create second todo item on .new-todo
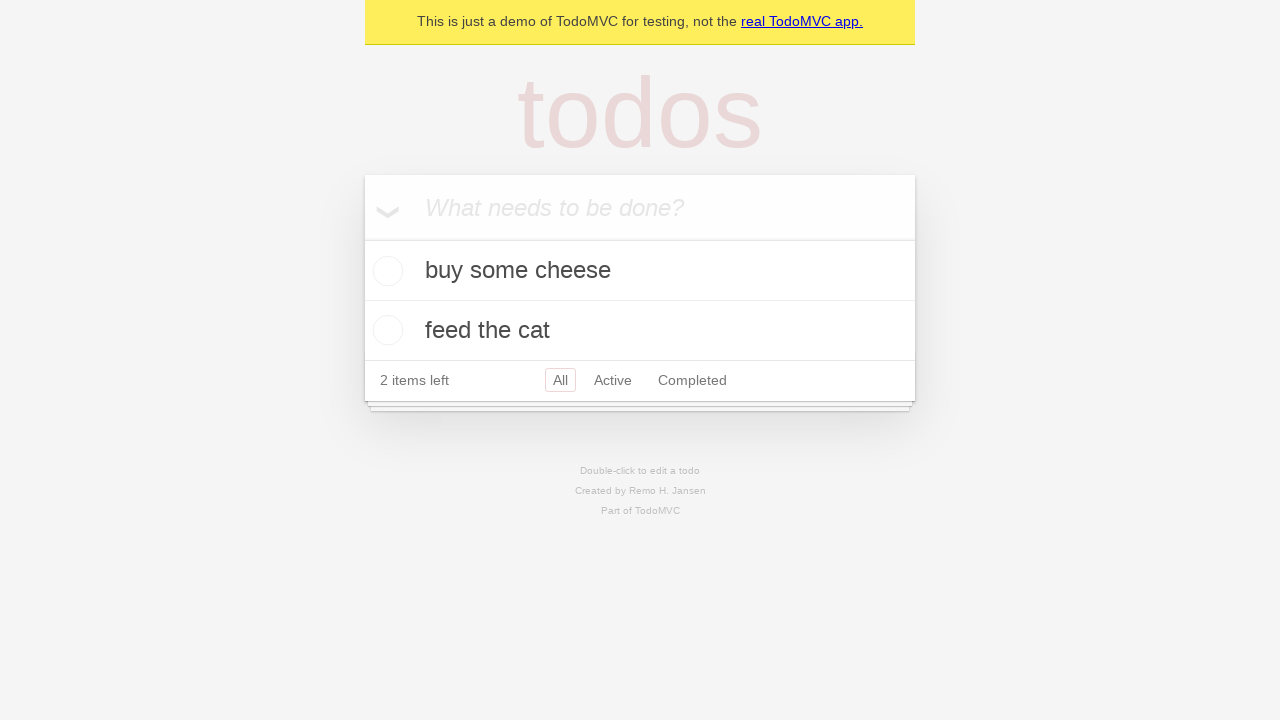

Marked first todo item as complete by checking its toggle at (385, 271) on .todo-list li >> nth=0 >> .toggle
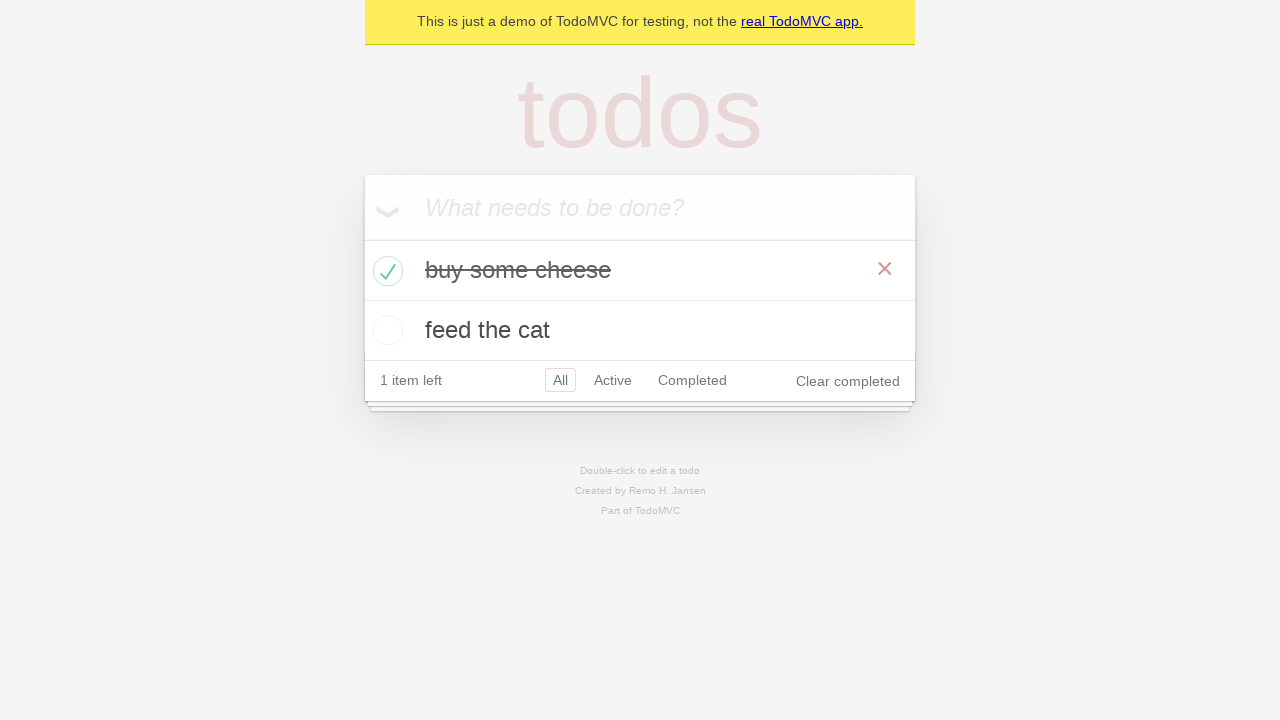

Marked second todo item as complete by checking its toggle at (385, 330) on .todo-list li >> nth=1 >> .toggle
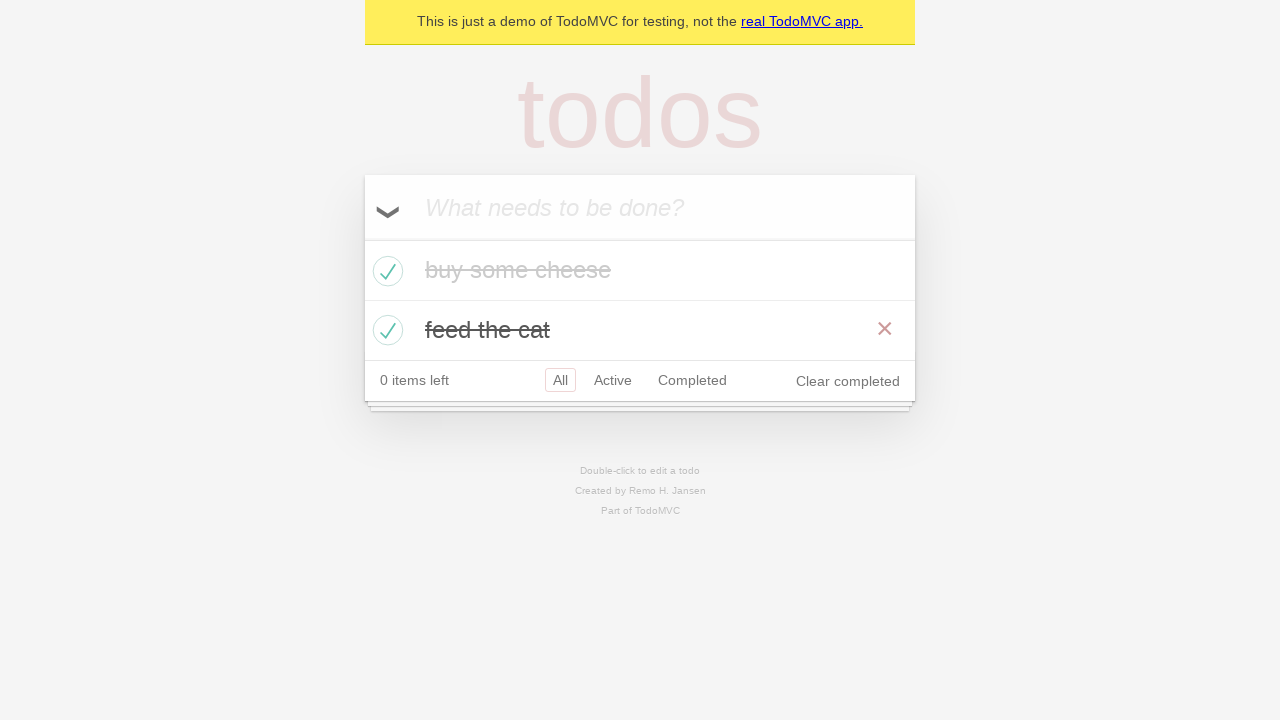

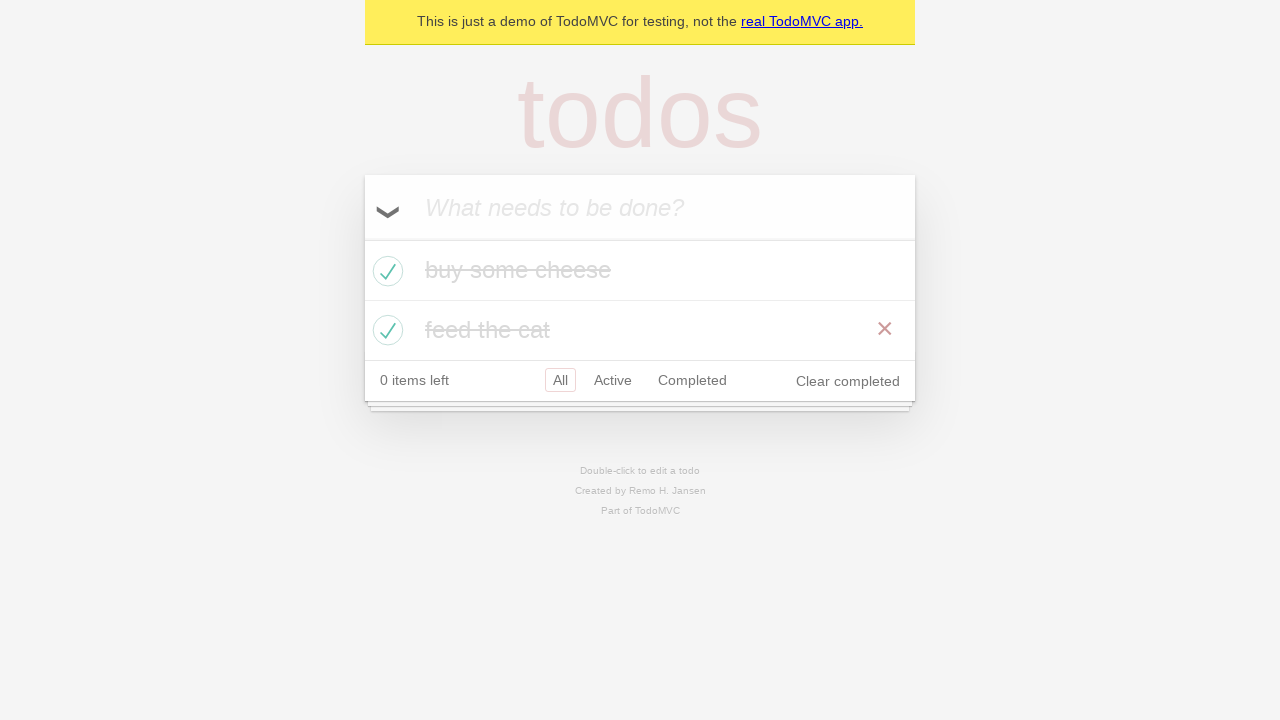